Tests price range slider functionality by dragging the slider handle to adjust the price range

Starting URL: https://www.jqueryscript.net/demo/Price-Range-Slider-jQuery-UI/

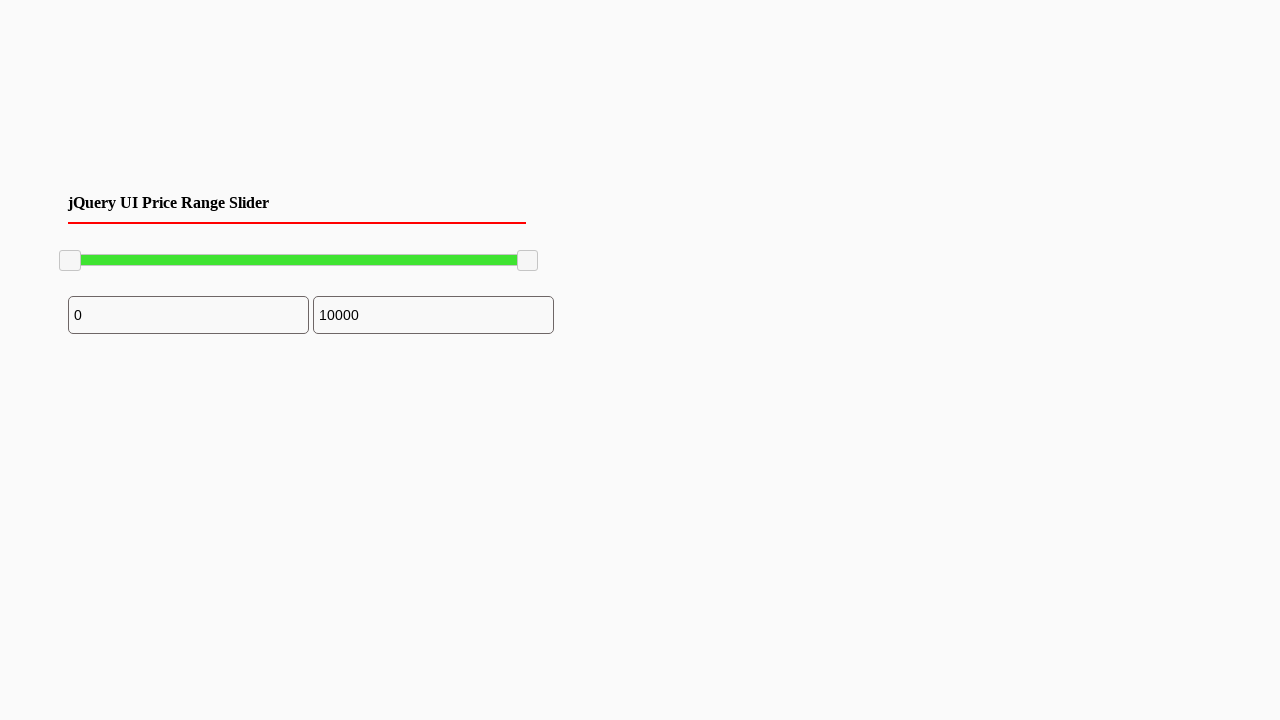

Located the second slider handle (right handle)
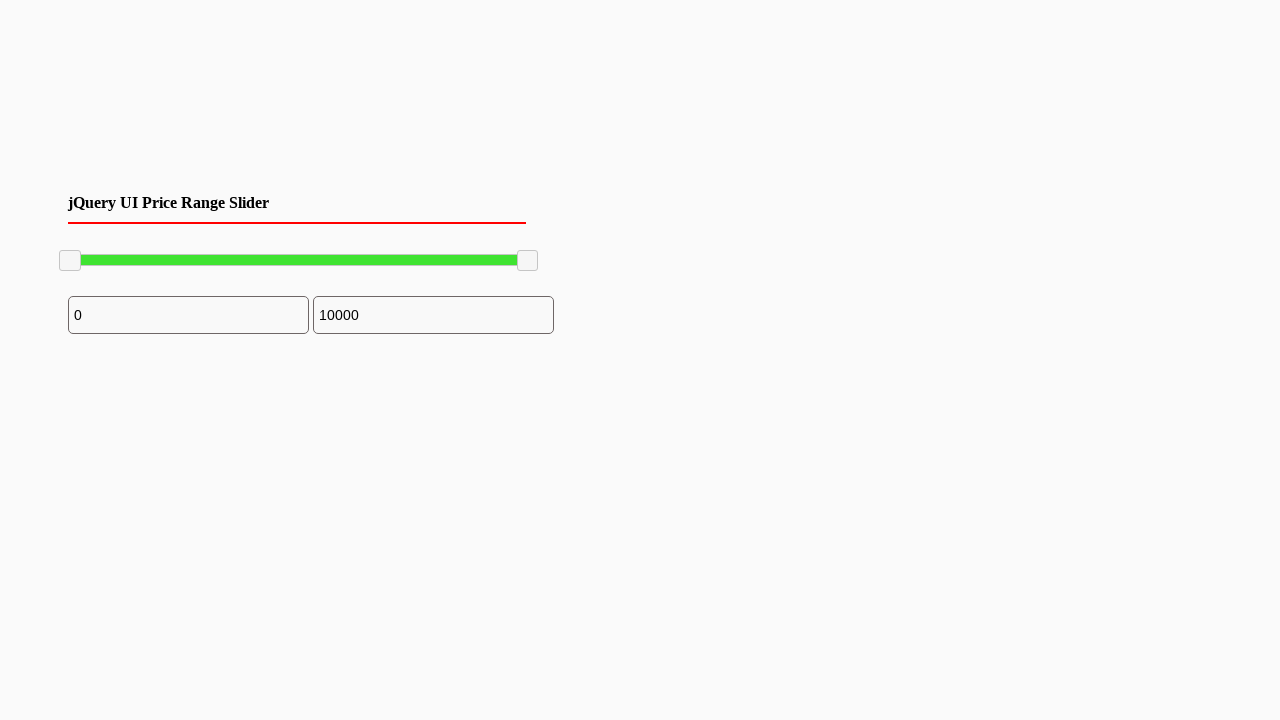

Retrieved initial bounding box of slider handle
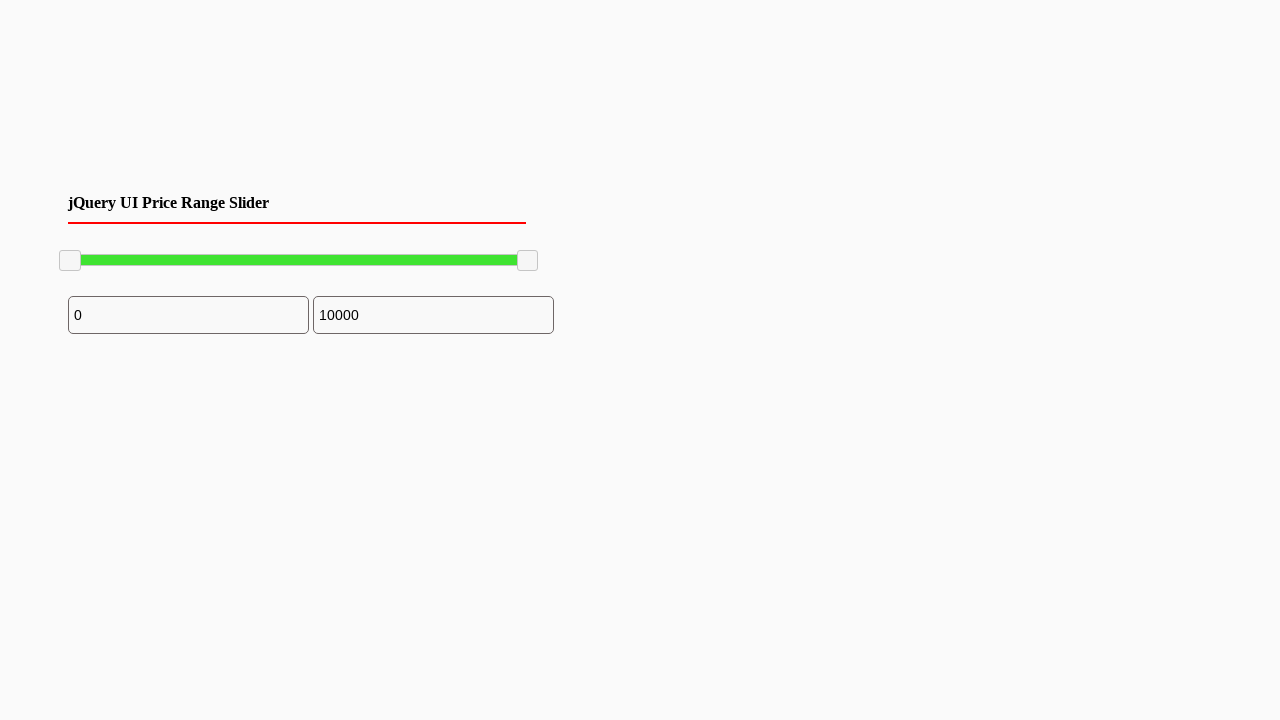

Initial position: x=517, y=250.203125
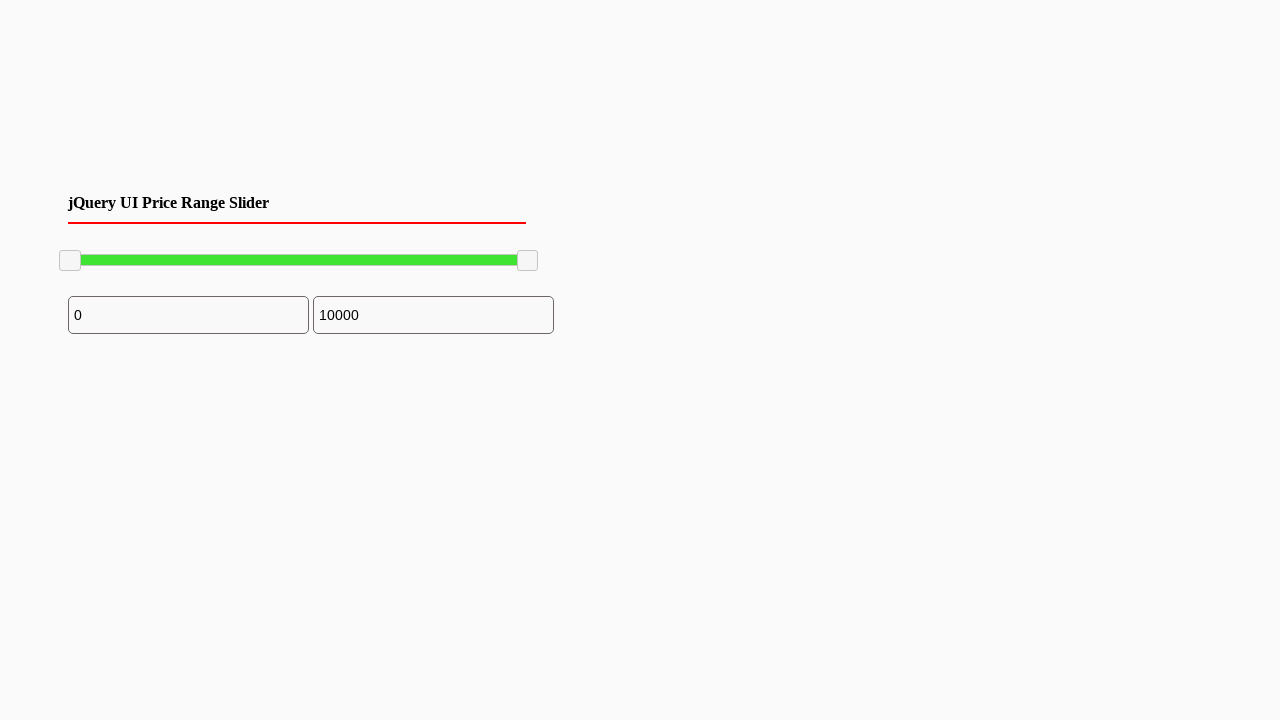

Dragged the slider handle 100 pixels to the right at (618, 251)
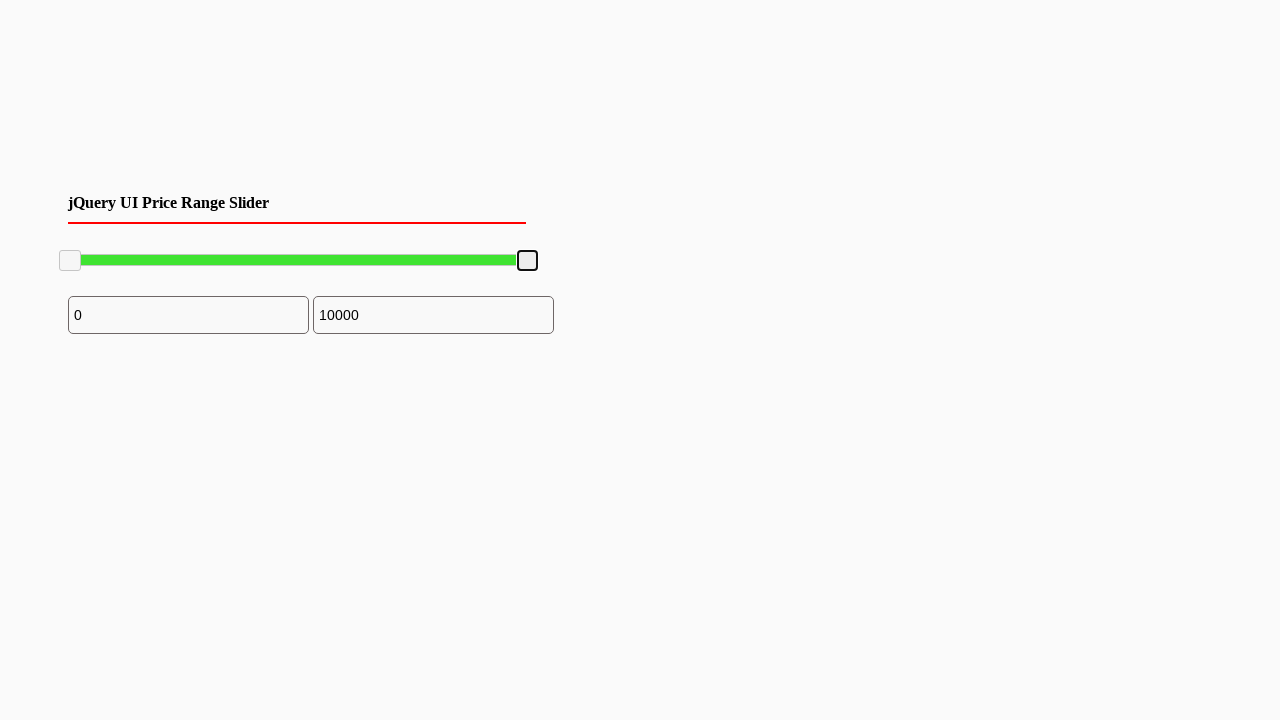

Retrieved new bounding box of slider handle after dragging
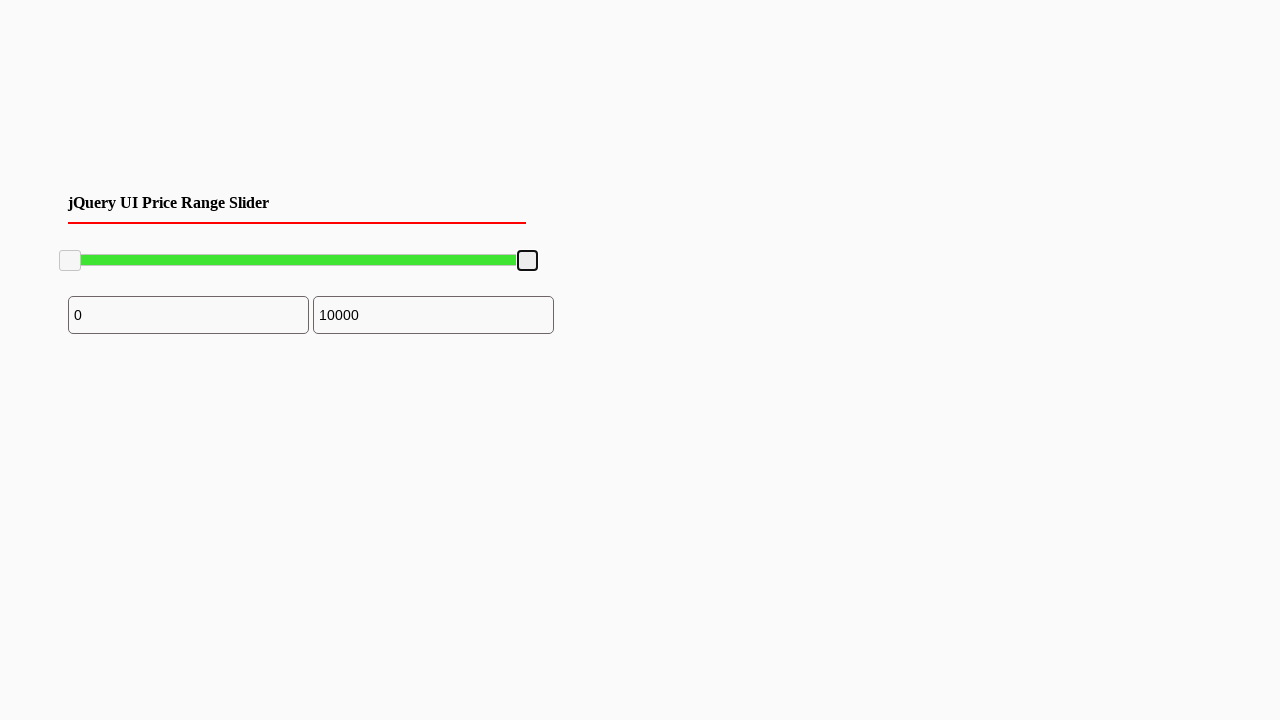

New position after drag: x=517, y=250.203125
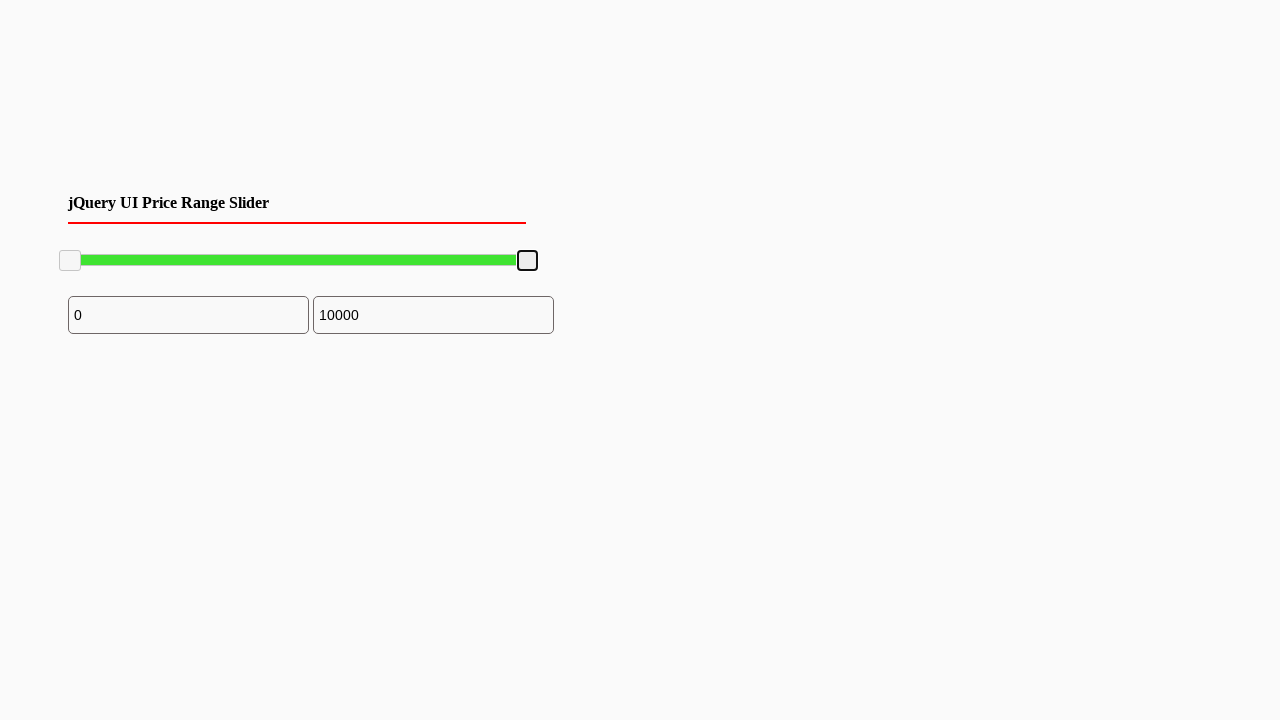

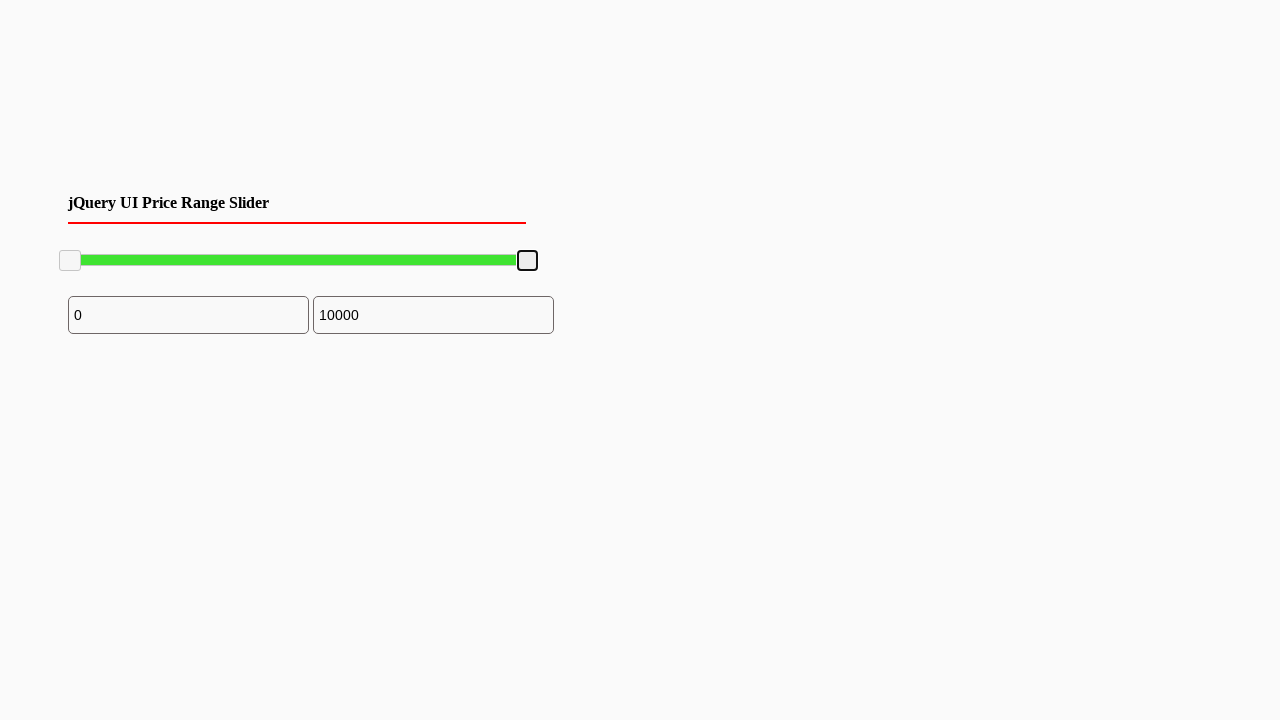